Tests the fire station search functionality on the Korean National Fire Agency website by entering a search term and submitting the search form

Starting URL: https://www.nfa.go.kr/nfa/introduce/status/firestationidfo

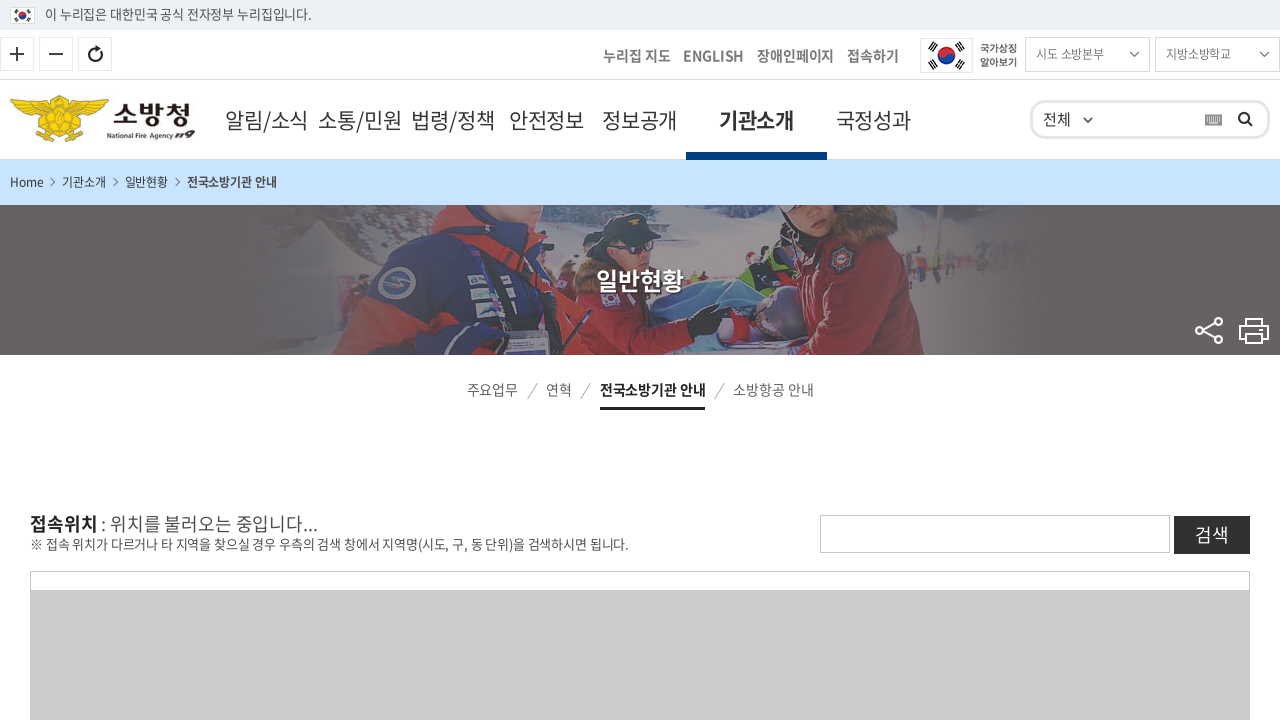

Filled search field with '서울' (Seoul) on #searchKeyword
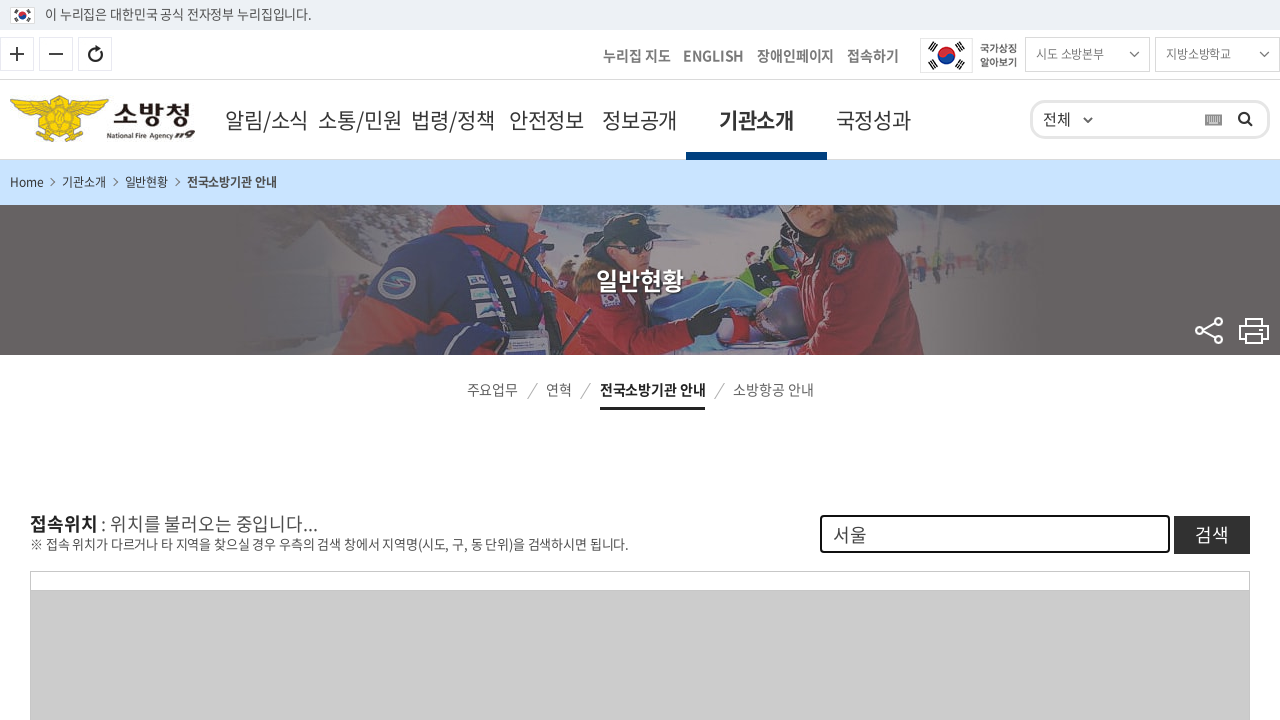

Clicked search button to submit fire station search at (1212, 534) on #fsSearchBtn
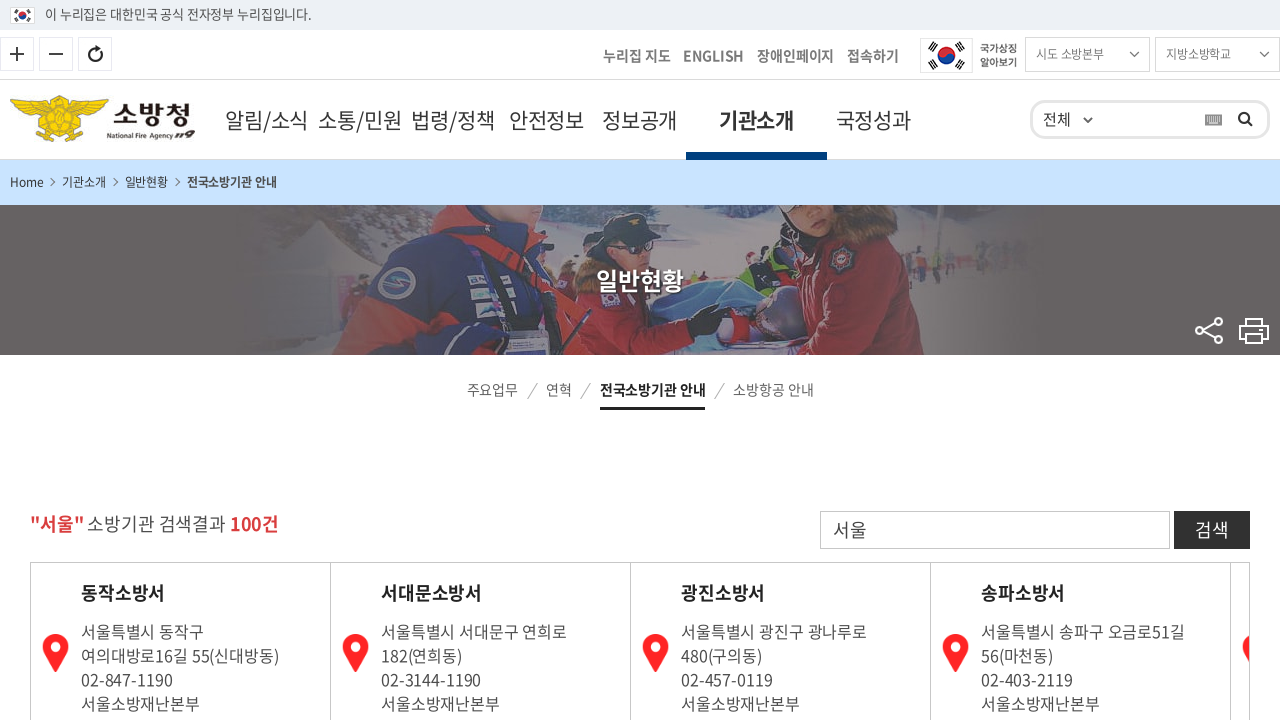

Fire station search results loaded successfully
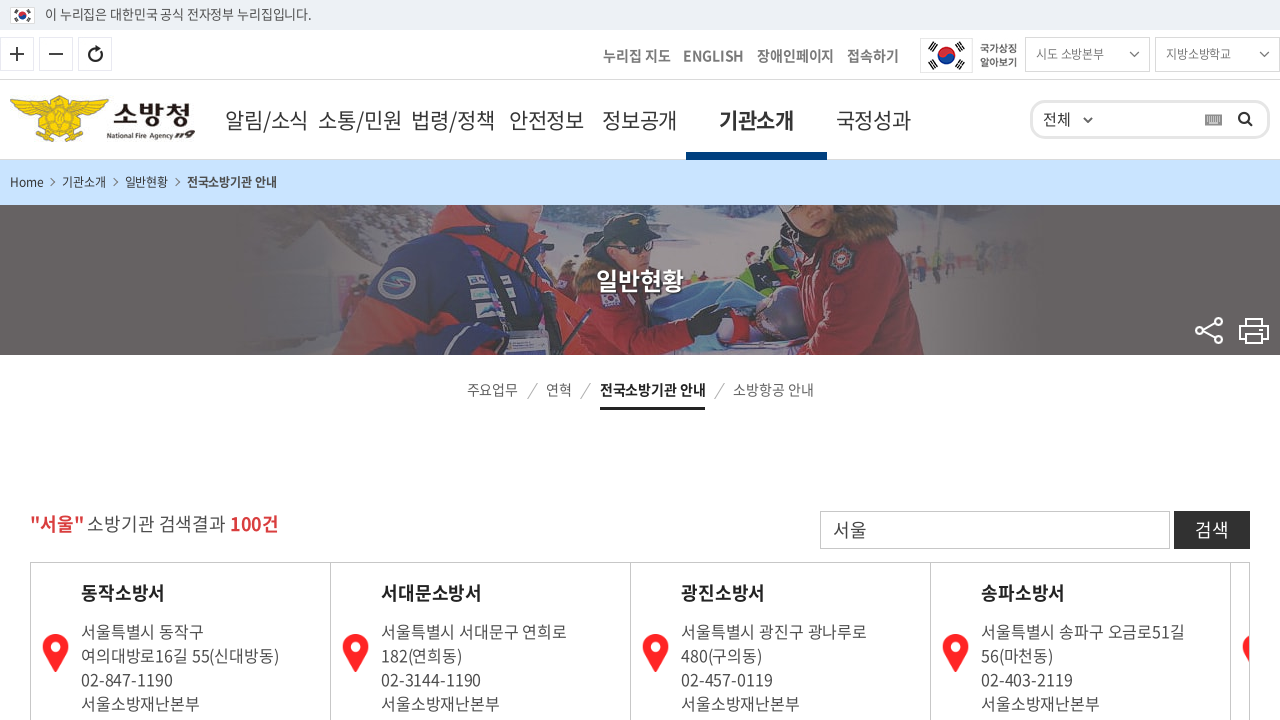

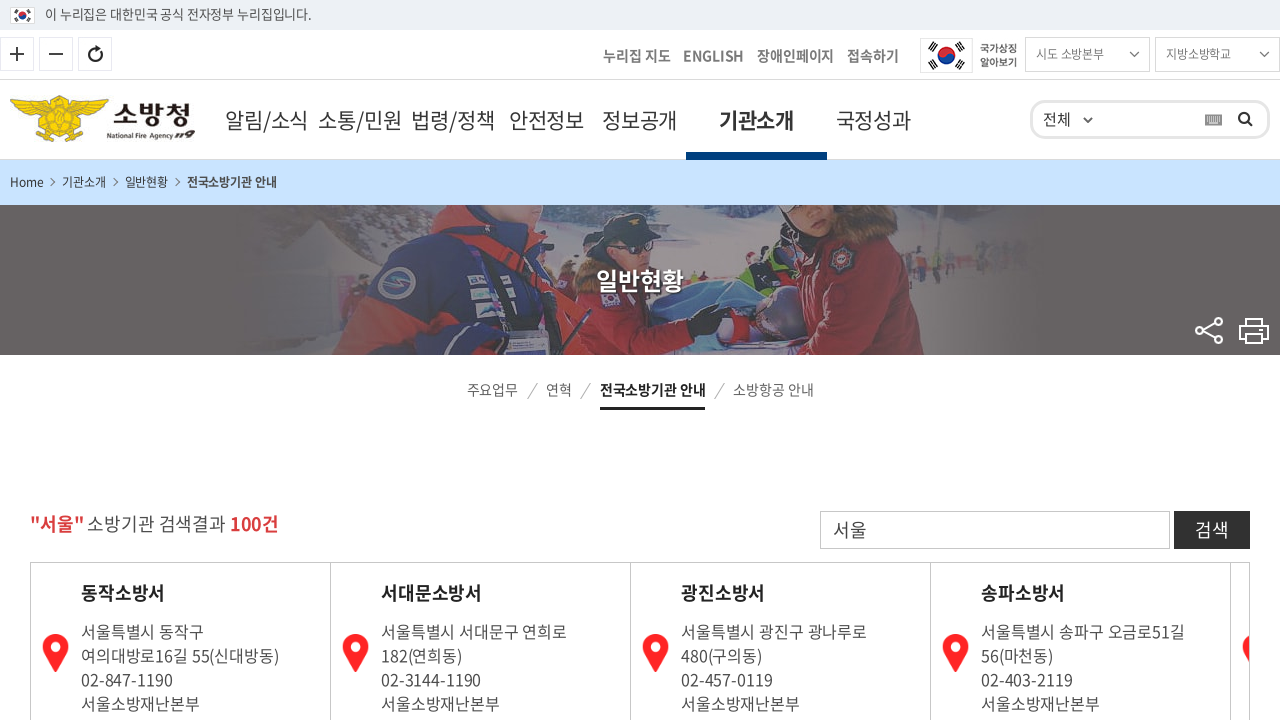